Simple navigation test that opens the Test Otomasyonu homepage

Starting URL: https://www.testotomasyonu.com

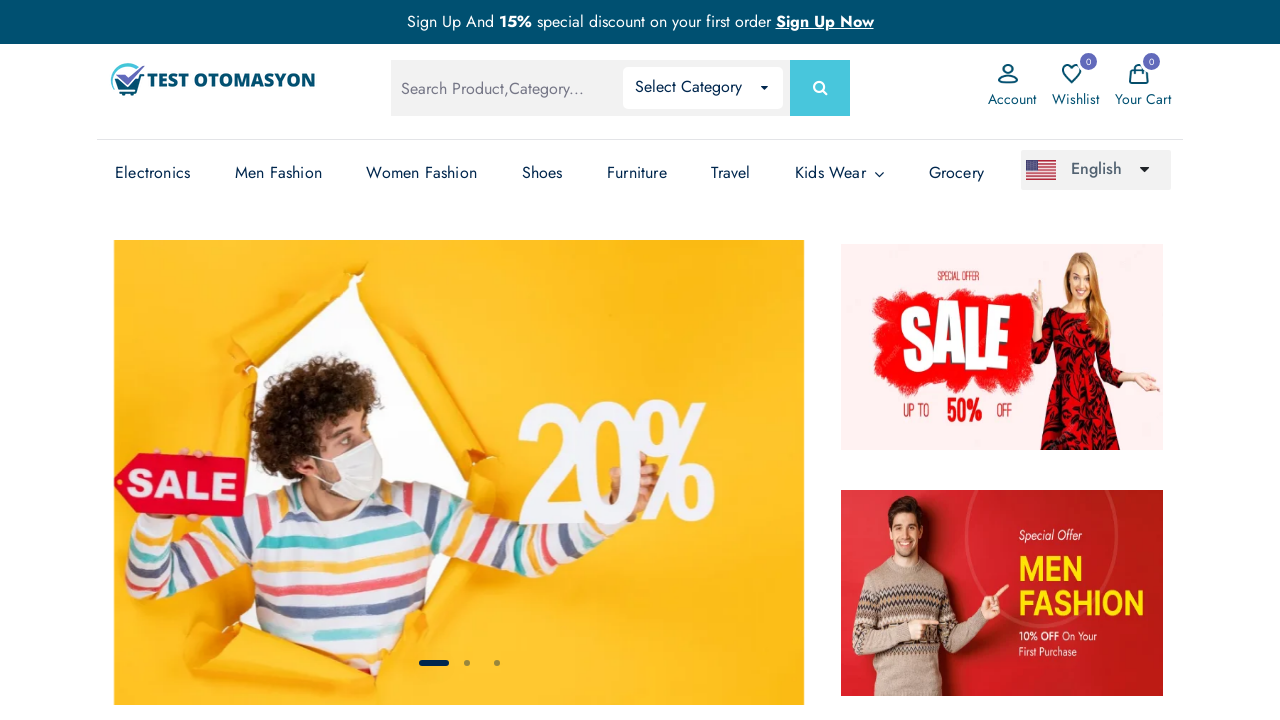

Waited for Test Otomasyonu homepage to load completely (networkidle state reached)
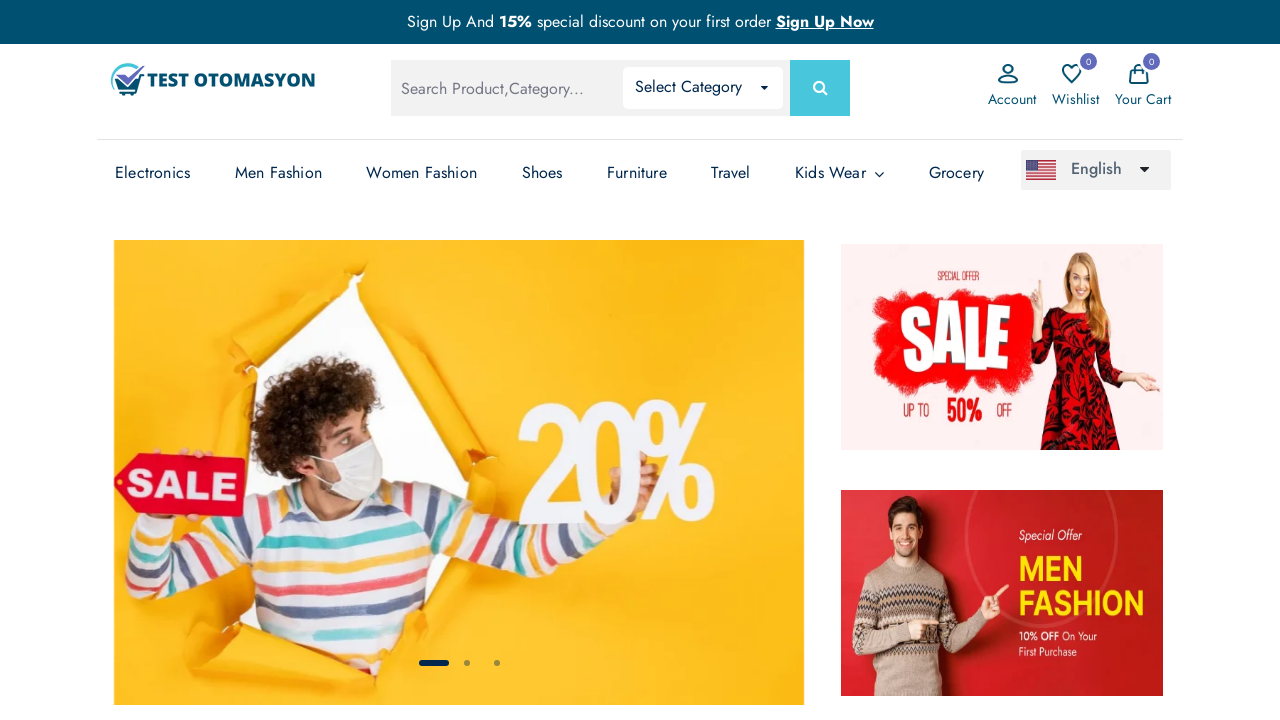

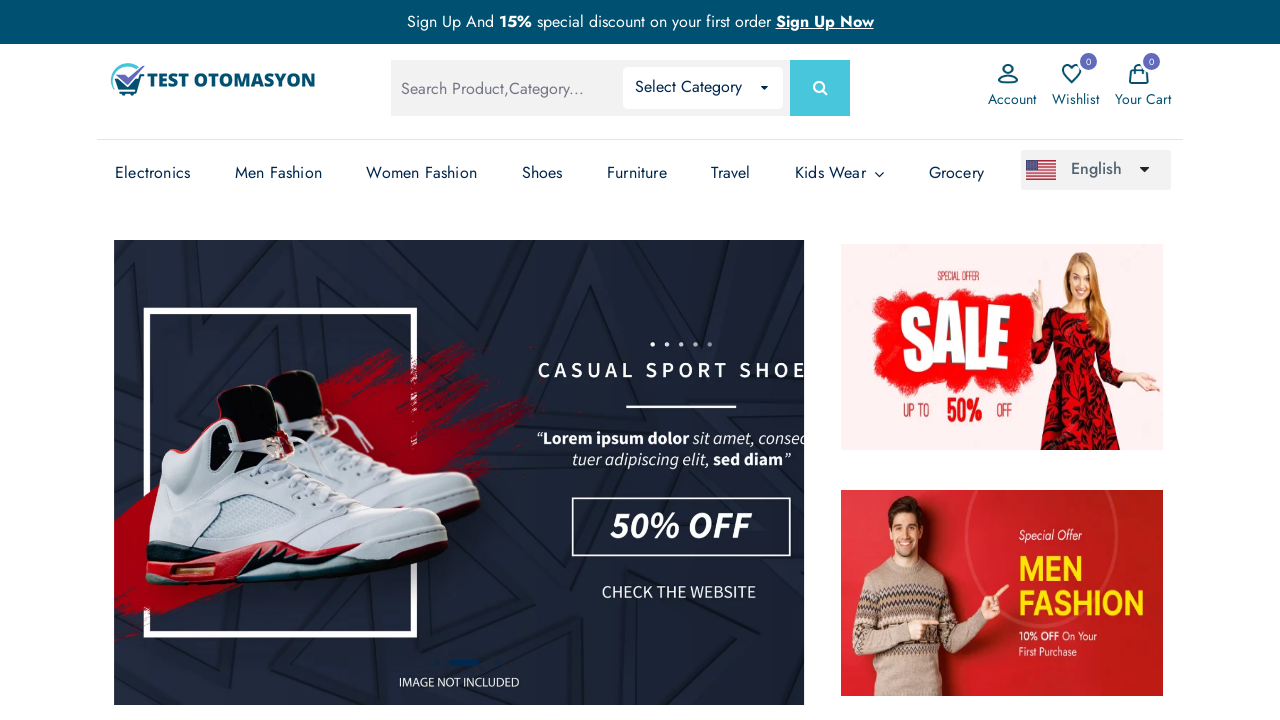